Tests that todo data persists after page reload

Starting URL: https://demo.playwright.dev/todomvc

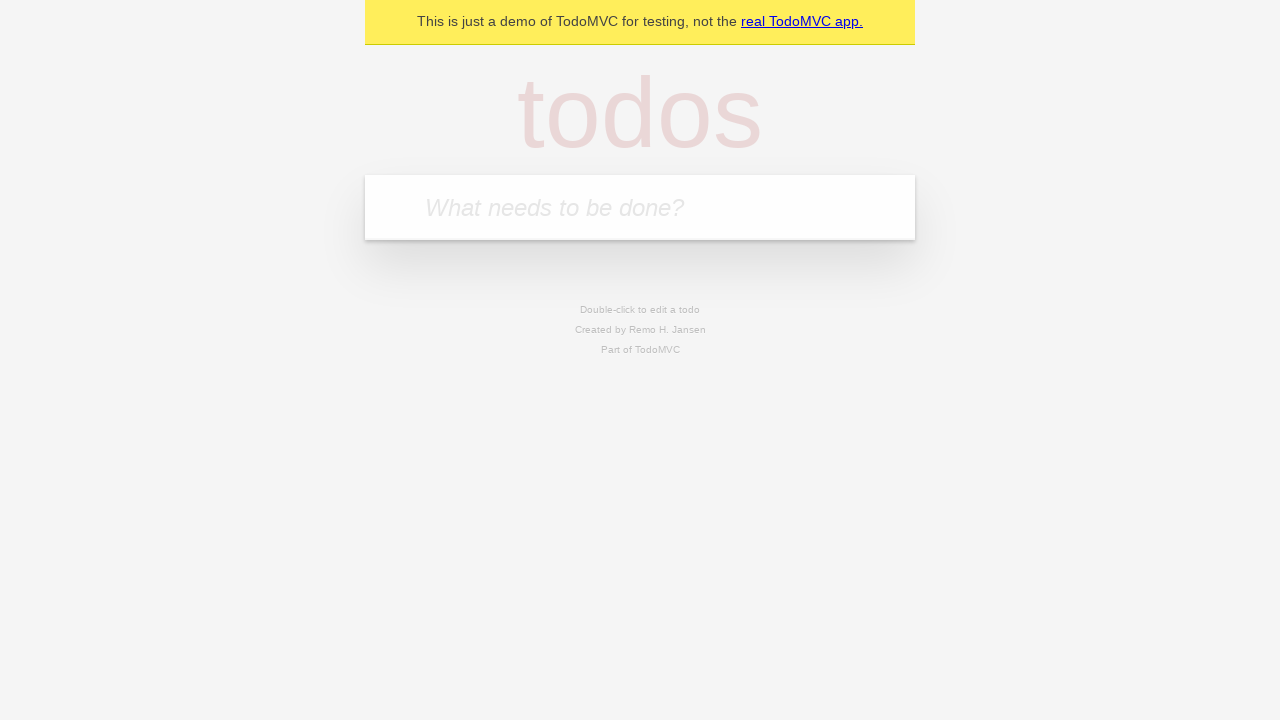

Located the 'What needs to be done?' input field
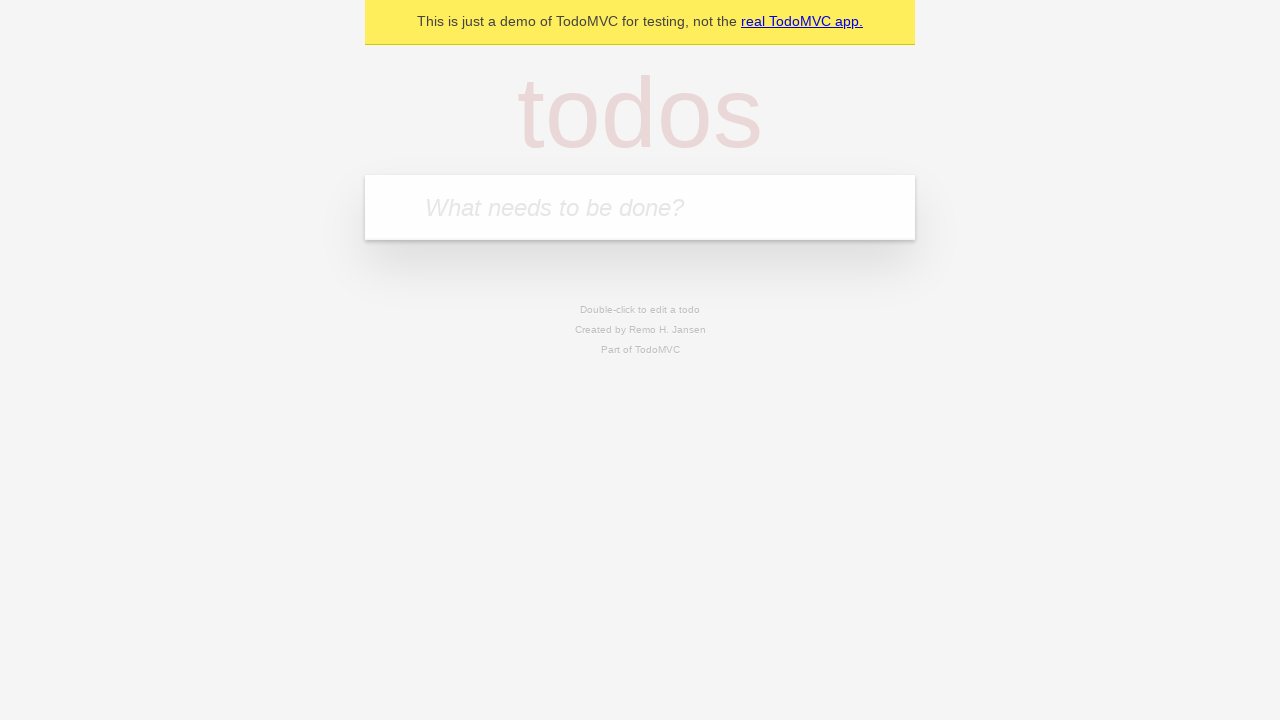

Filled todo input with 'buy some cheese' on internal:attr=[placeholder="What needs to be done?"i]
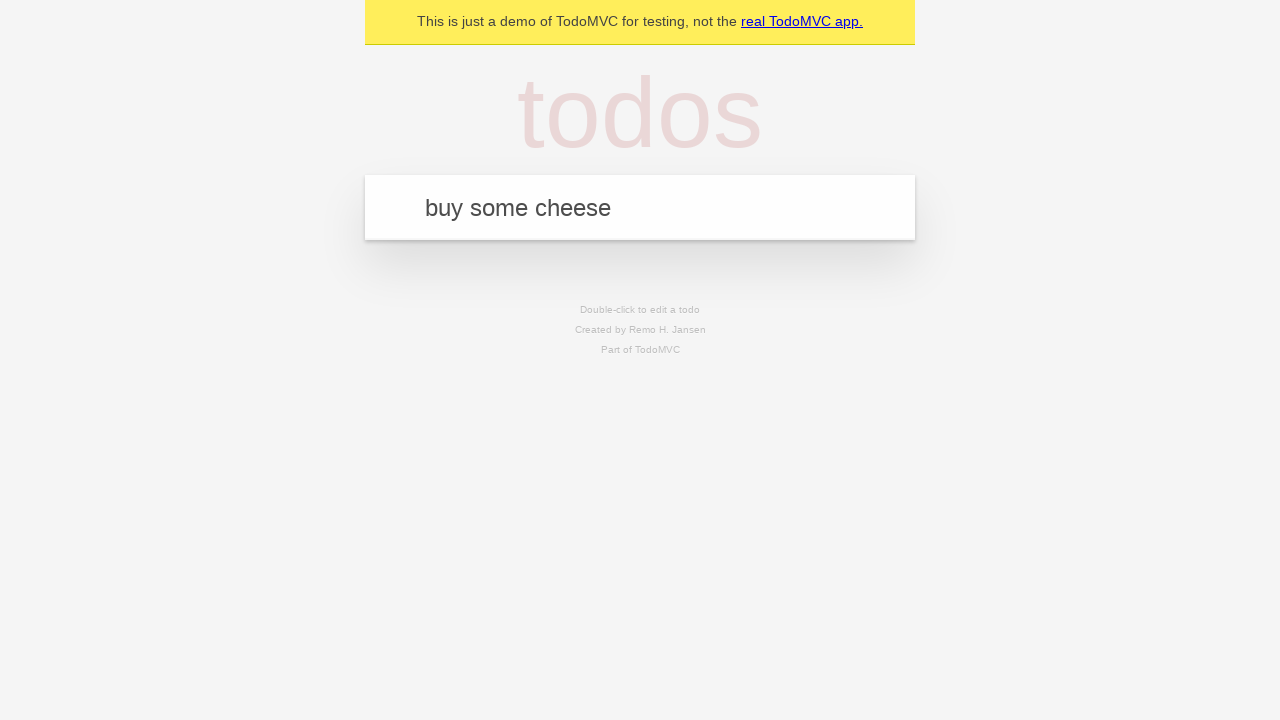

Pressed Enter to create todo 'buy some cheese' on internal:attr=[placeholder="What needs to be done?"i]
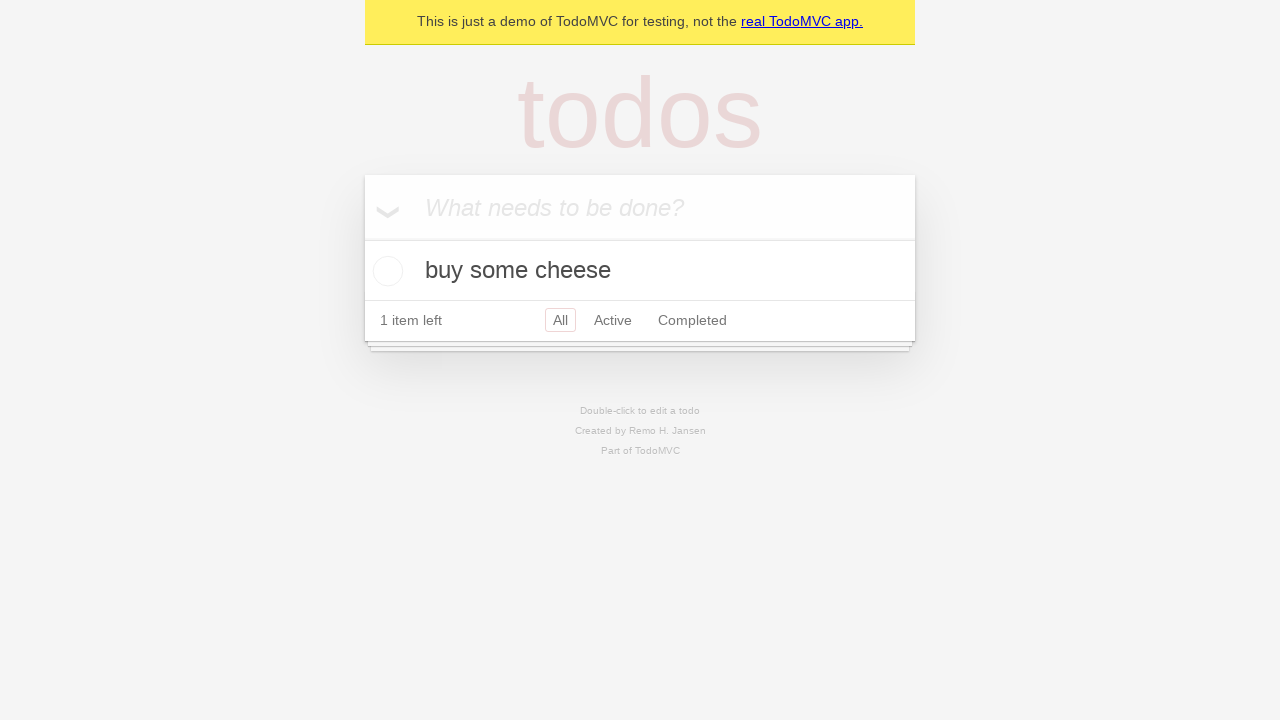

Filled todo input with 'feed the cat' on internal:attr=[placeholder="What needs to be done?"i]
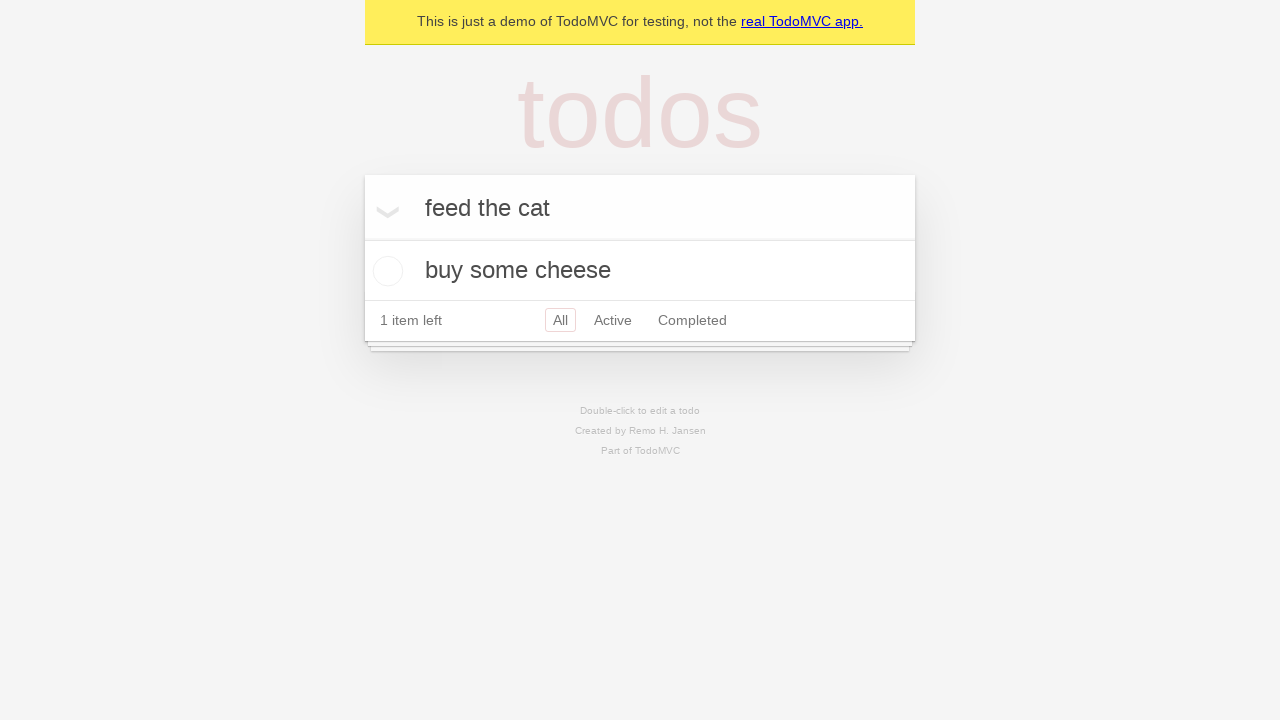

Pressed Enter to create todo 'feed the cat' on internal:attr=[placeholder="What needs to be done?"i]
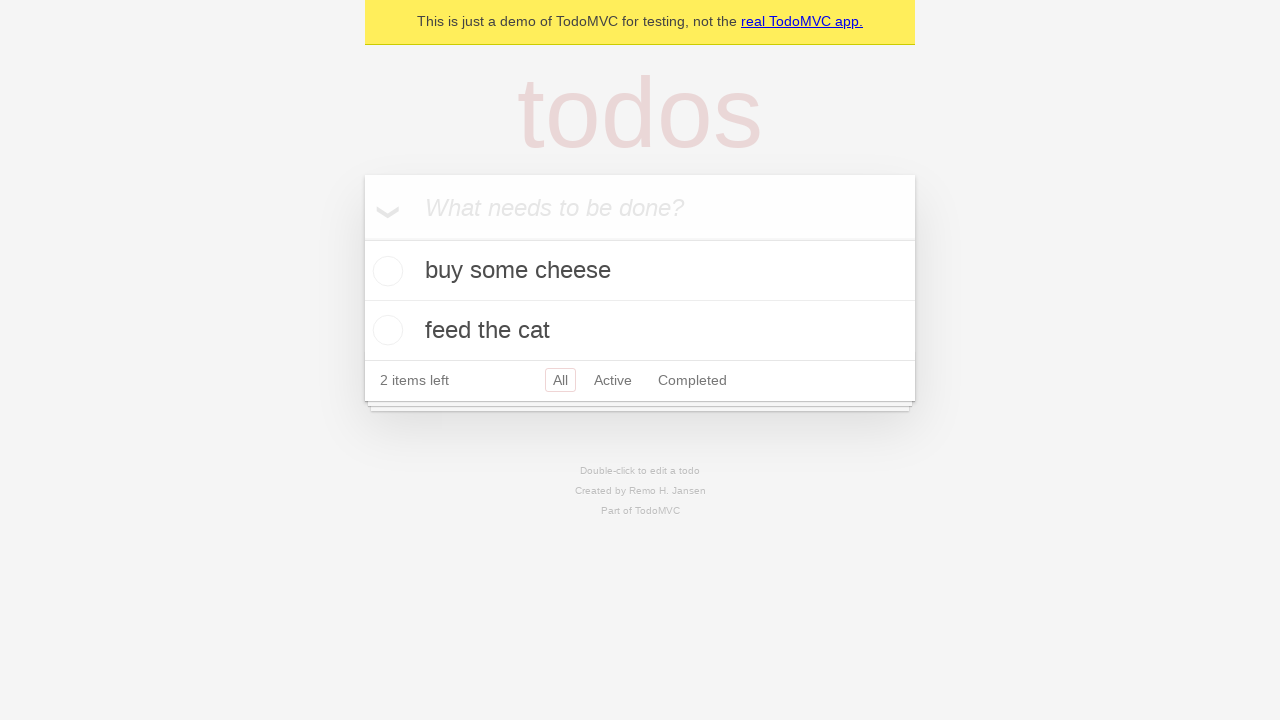

Waited for both todo items to appear in the DOM
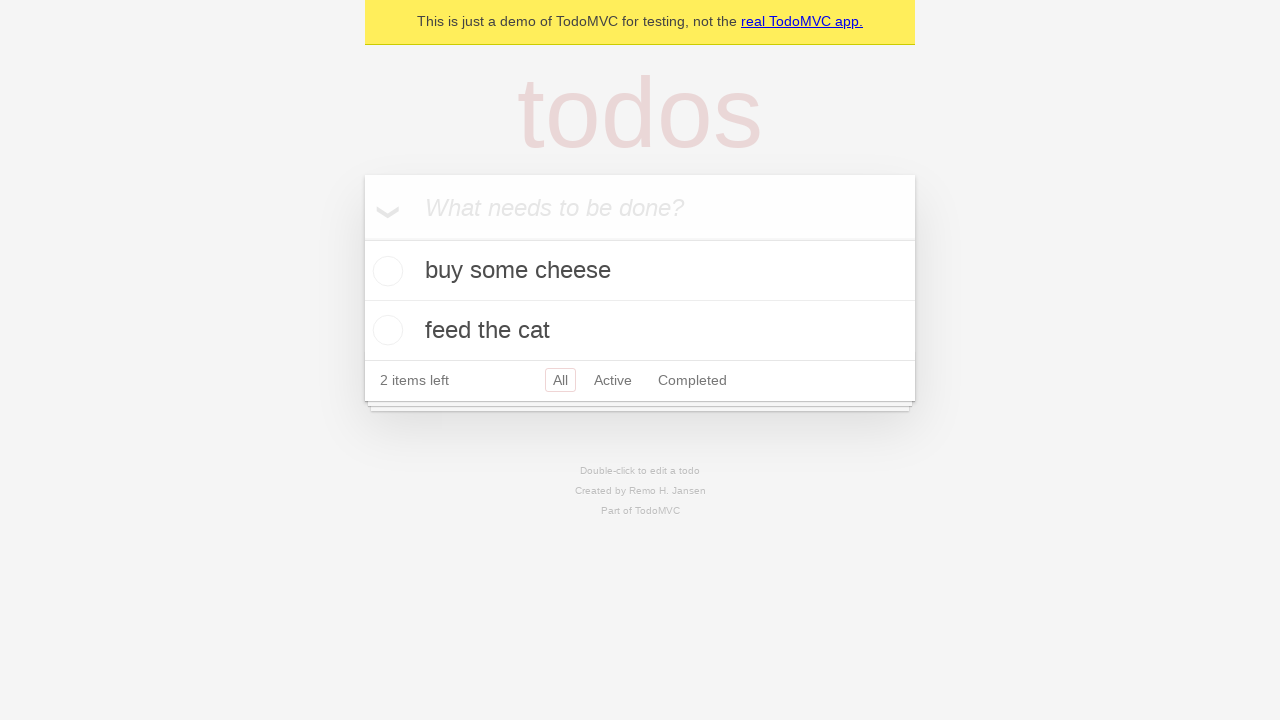

Located the checkbox for the first todo item
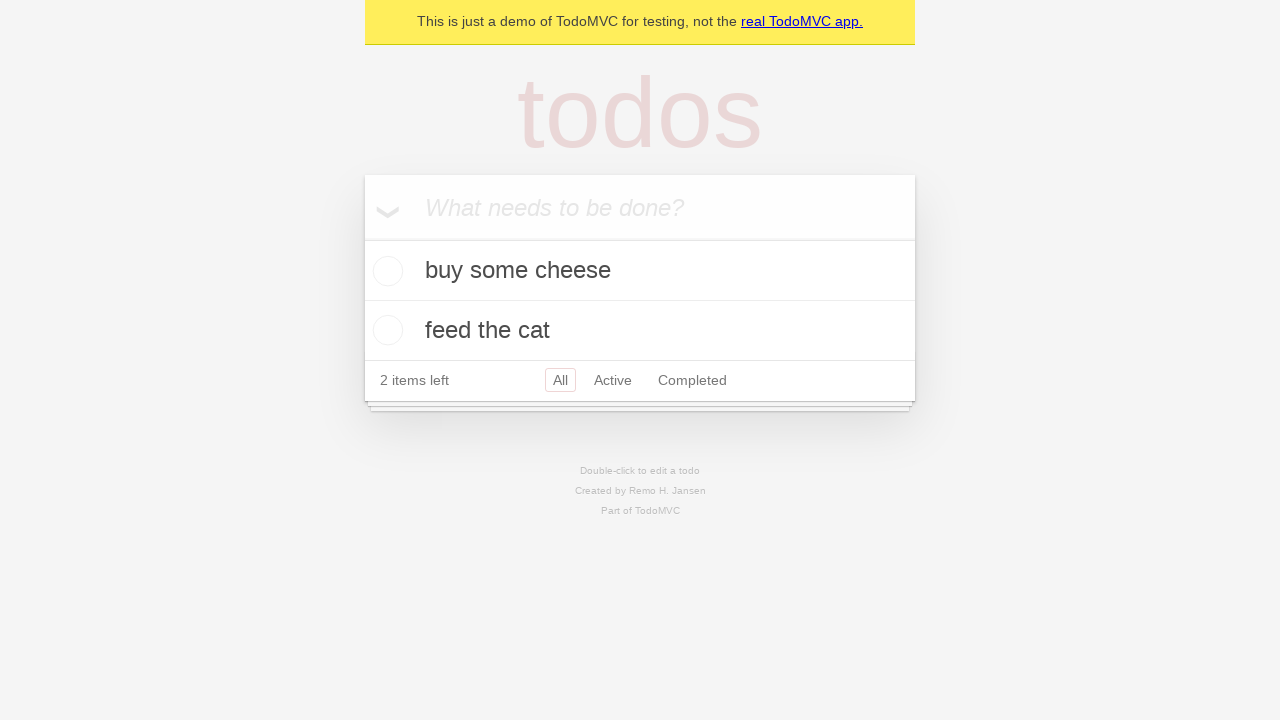

Checked the first todo item as completed at (385, 271) on internal:testid=[data-testid="todo-item"s] >> nth=0 >> internal:role=checkbox
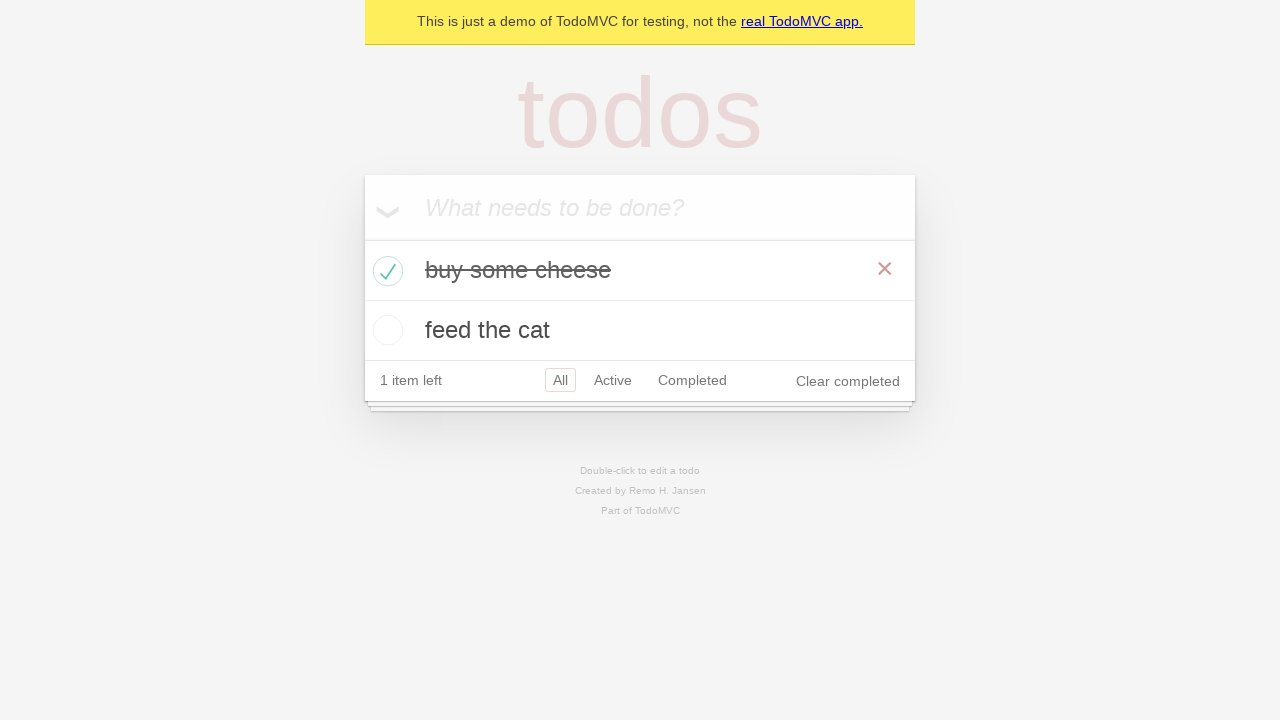

Reloaded the page to test data persistence
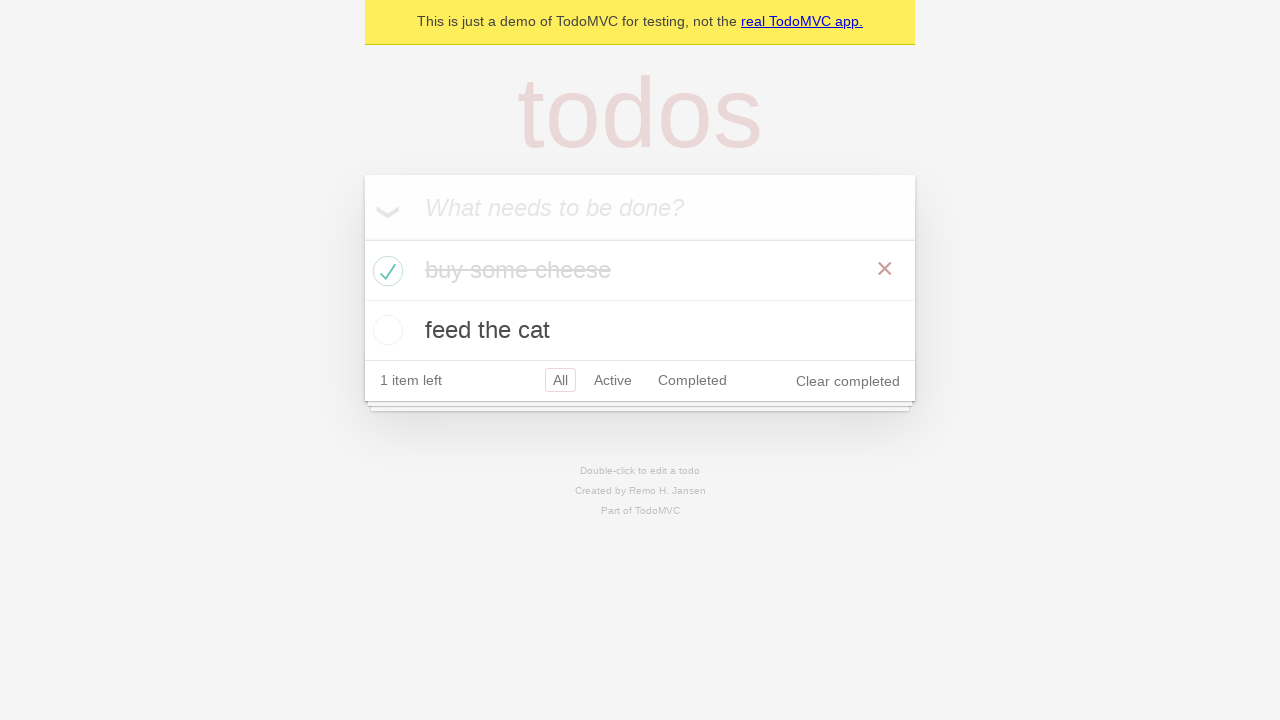

Verified both todo items persisted after page reload
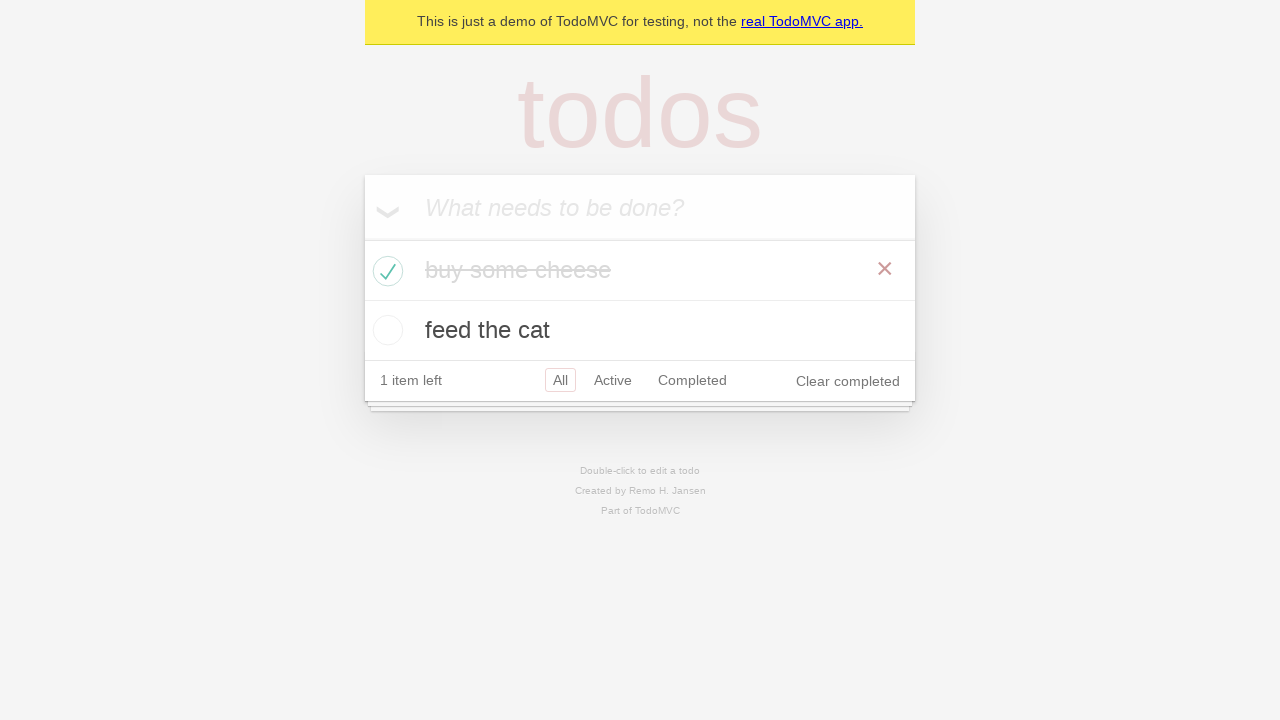

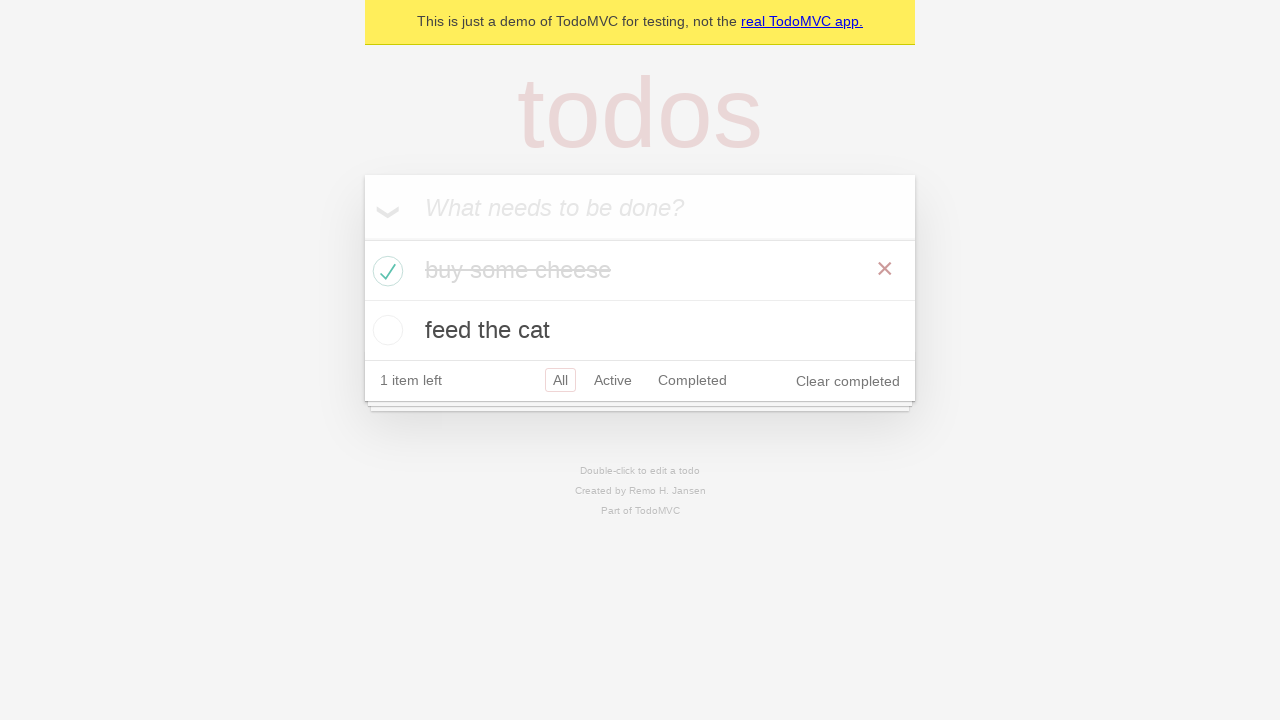